Tests a web form by entering text into a text box, submitting the form, and verifying the success message is displayed

Starting URL: https://www.selenium.dev/selenium/web/web-form.html

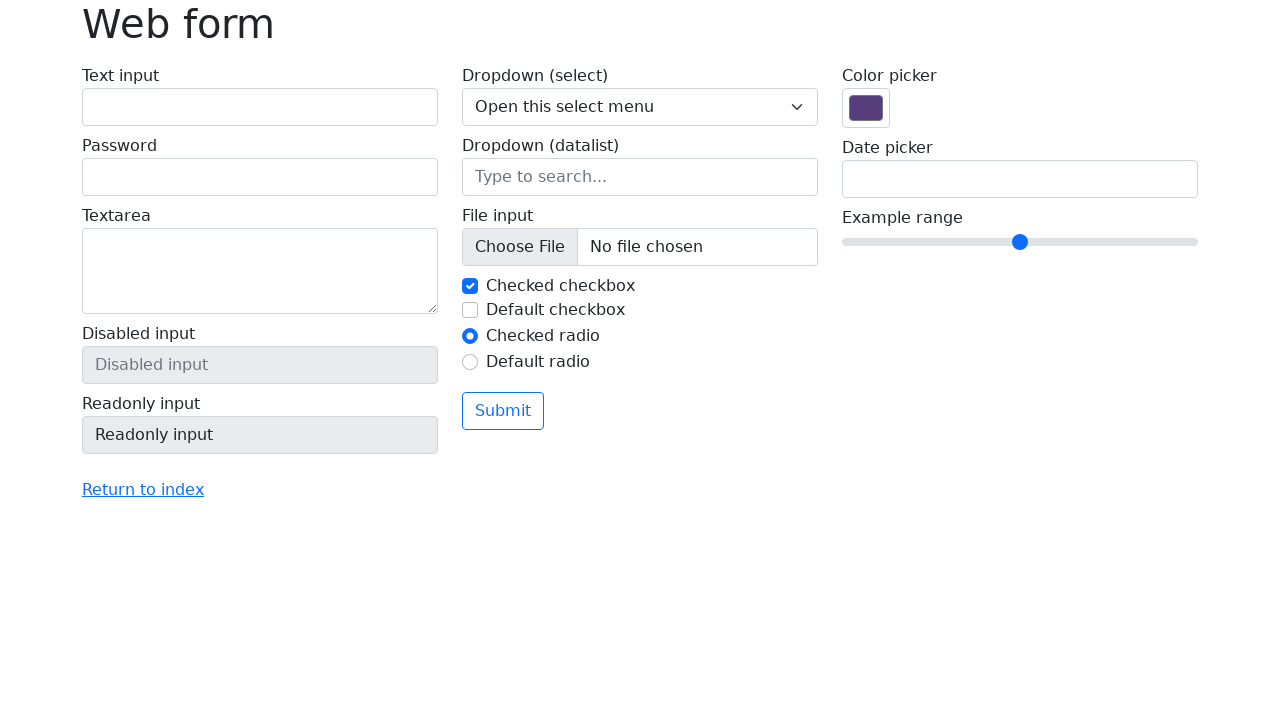

Verified page title is 'Web form'
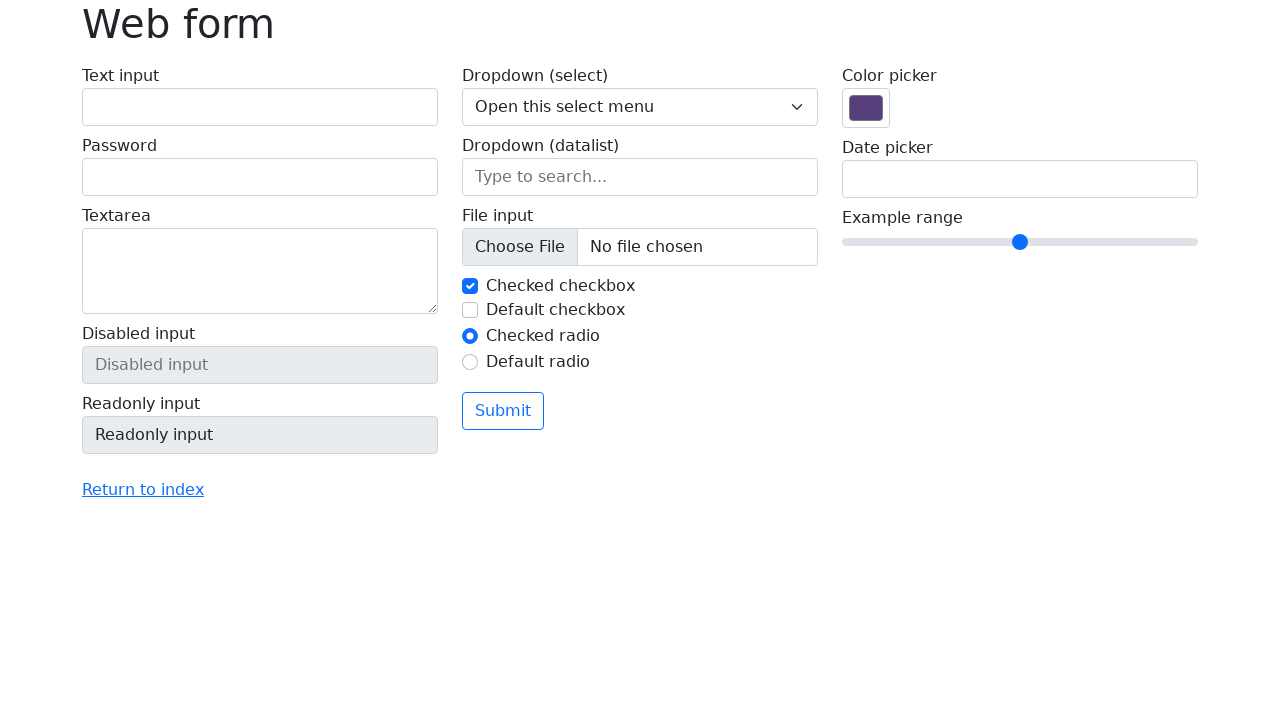

Filled text input field with 'Selenium' on input[name='my-text']
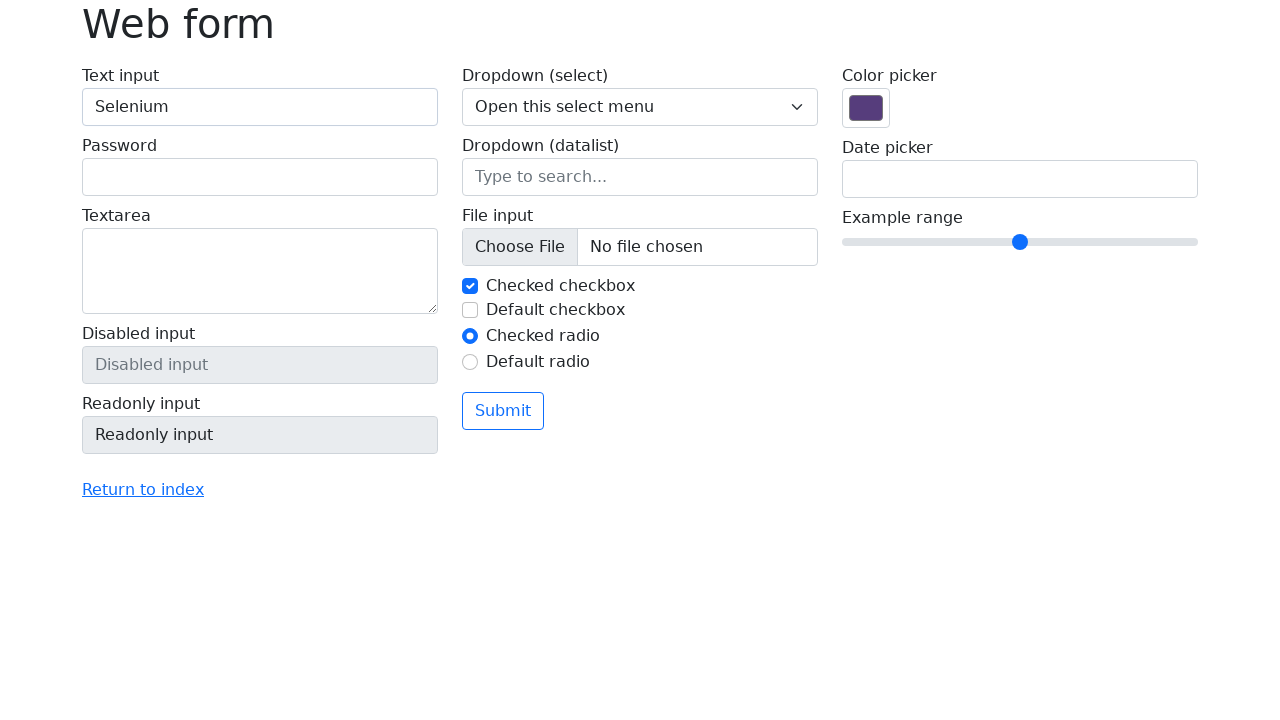

Clicked the submit button at (503, 411) on button
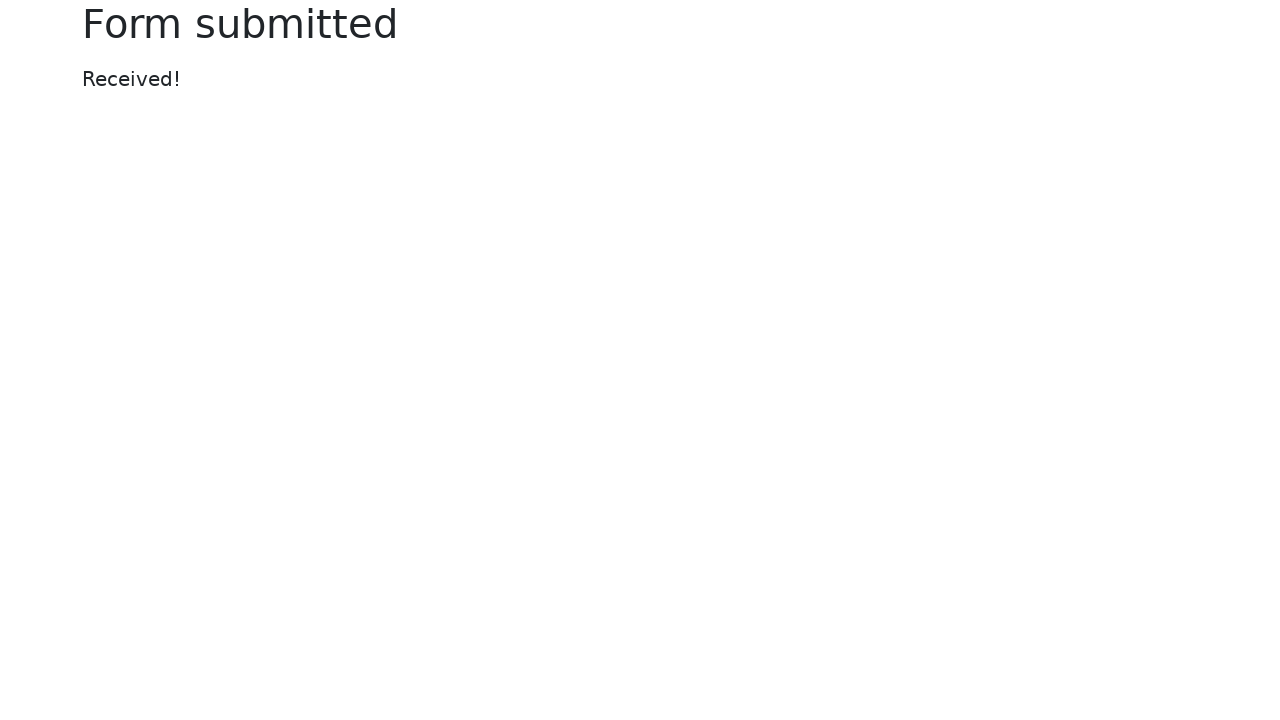

Waited for success message to appear
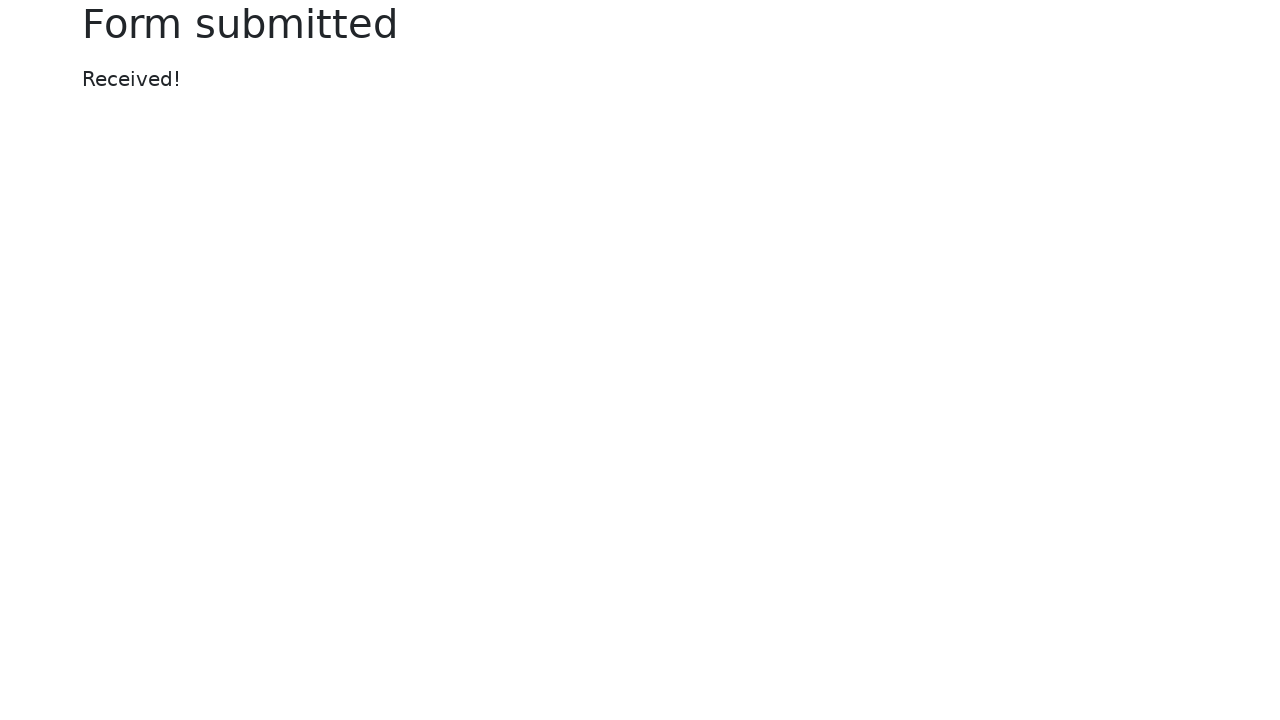

Verified success message displays 'Received!'
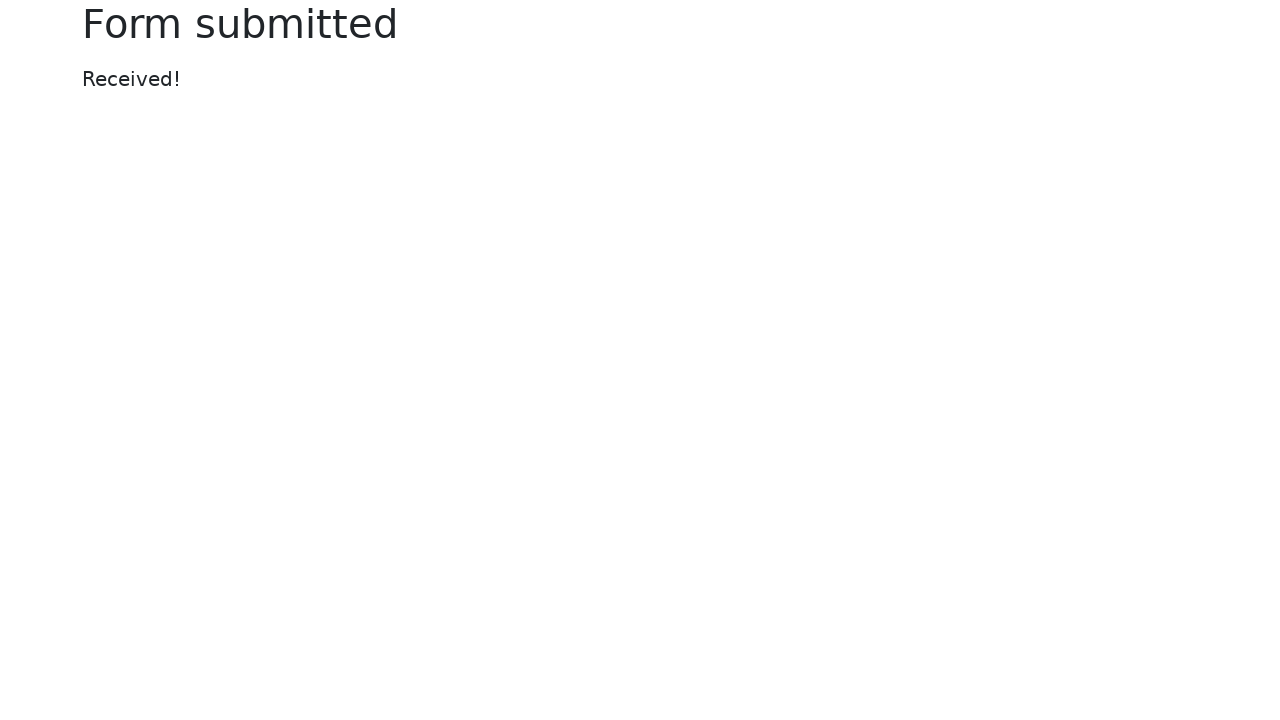

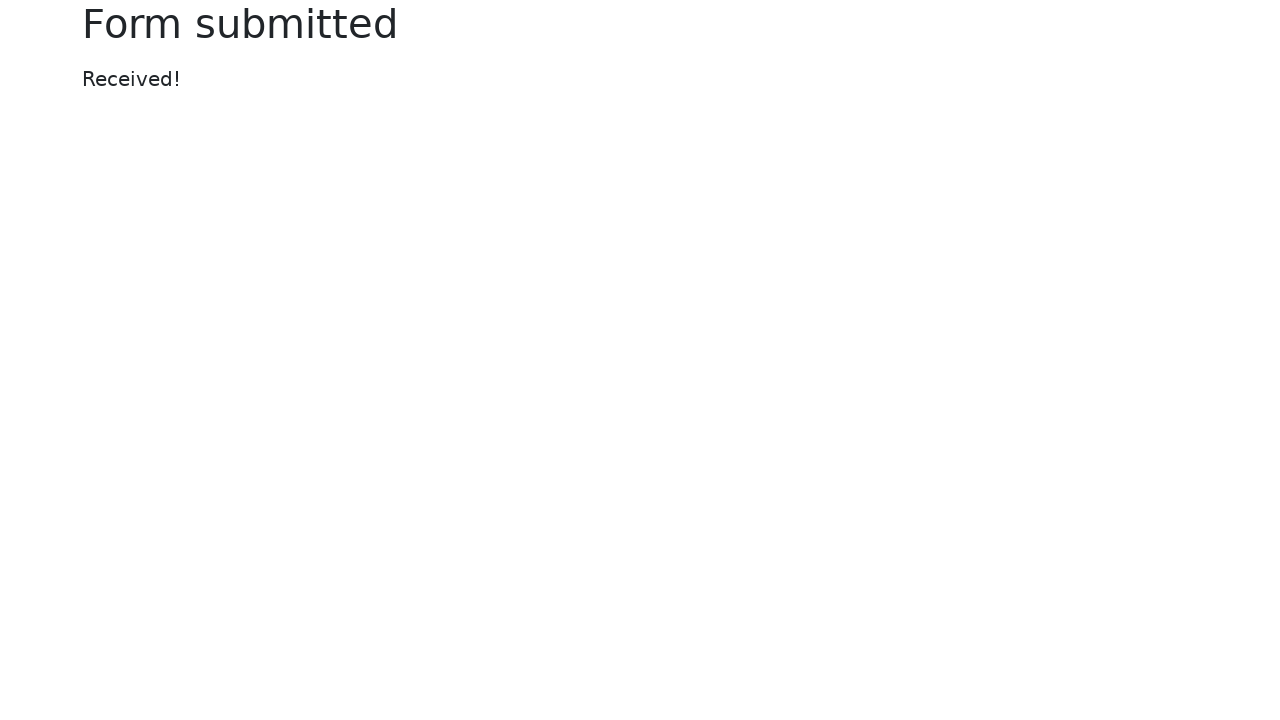